Tests browser window manipulation by maximizing the window and then repositioning it to specific coordinates on the Agoda travel website.

Starting URL: https://www.agoda.com/en-in/

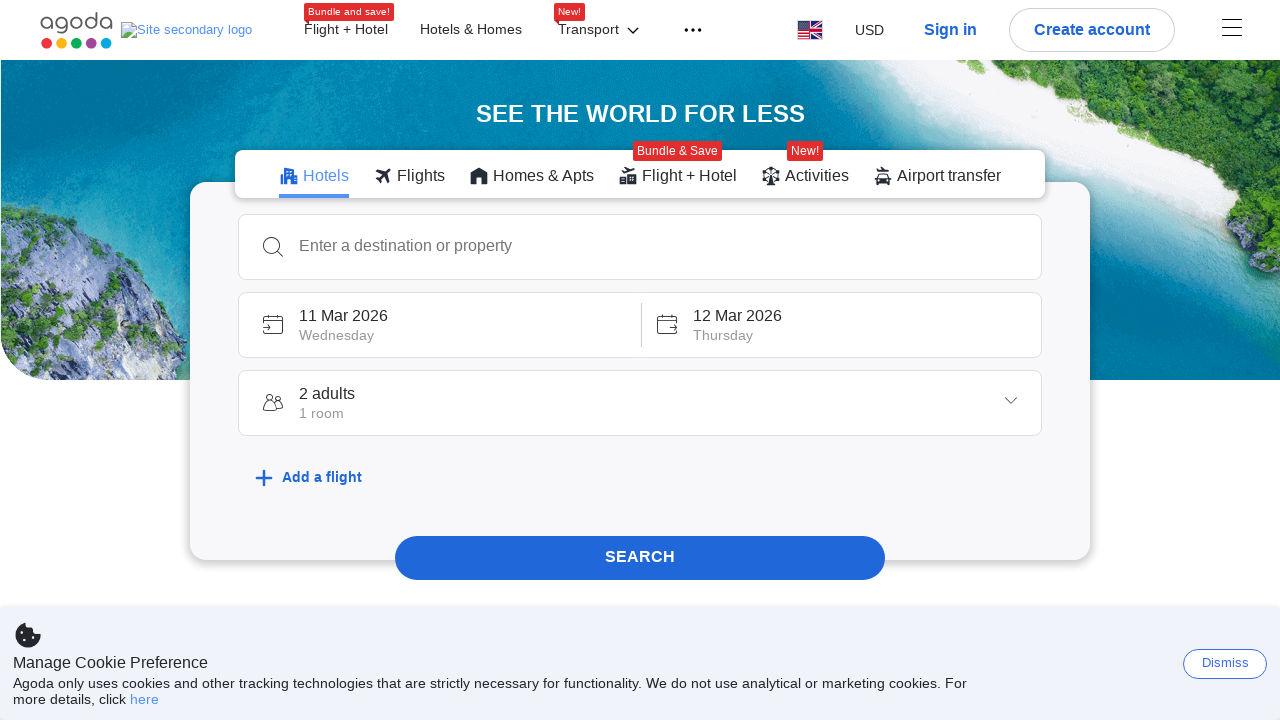

Maximized browser window to 1920x1080
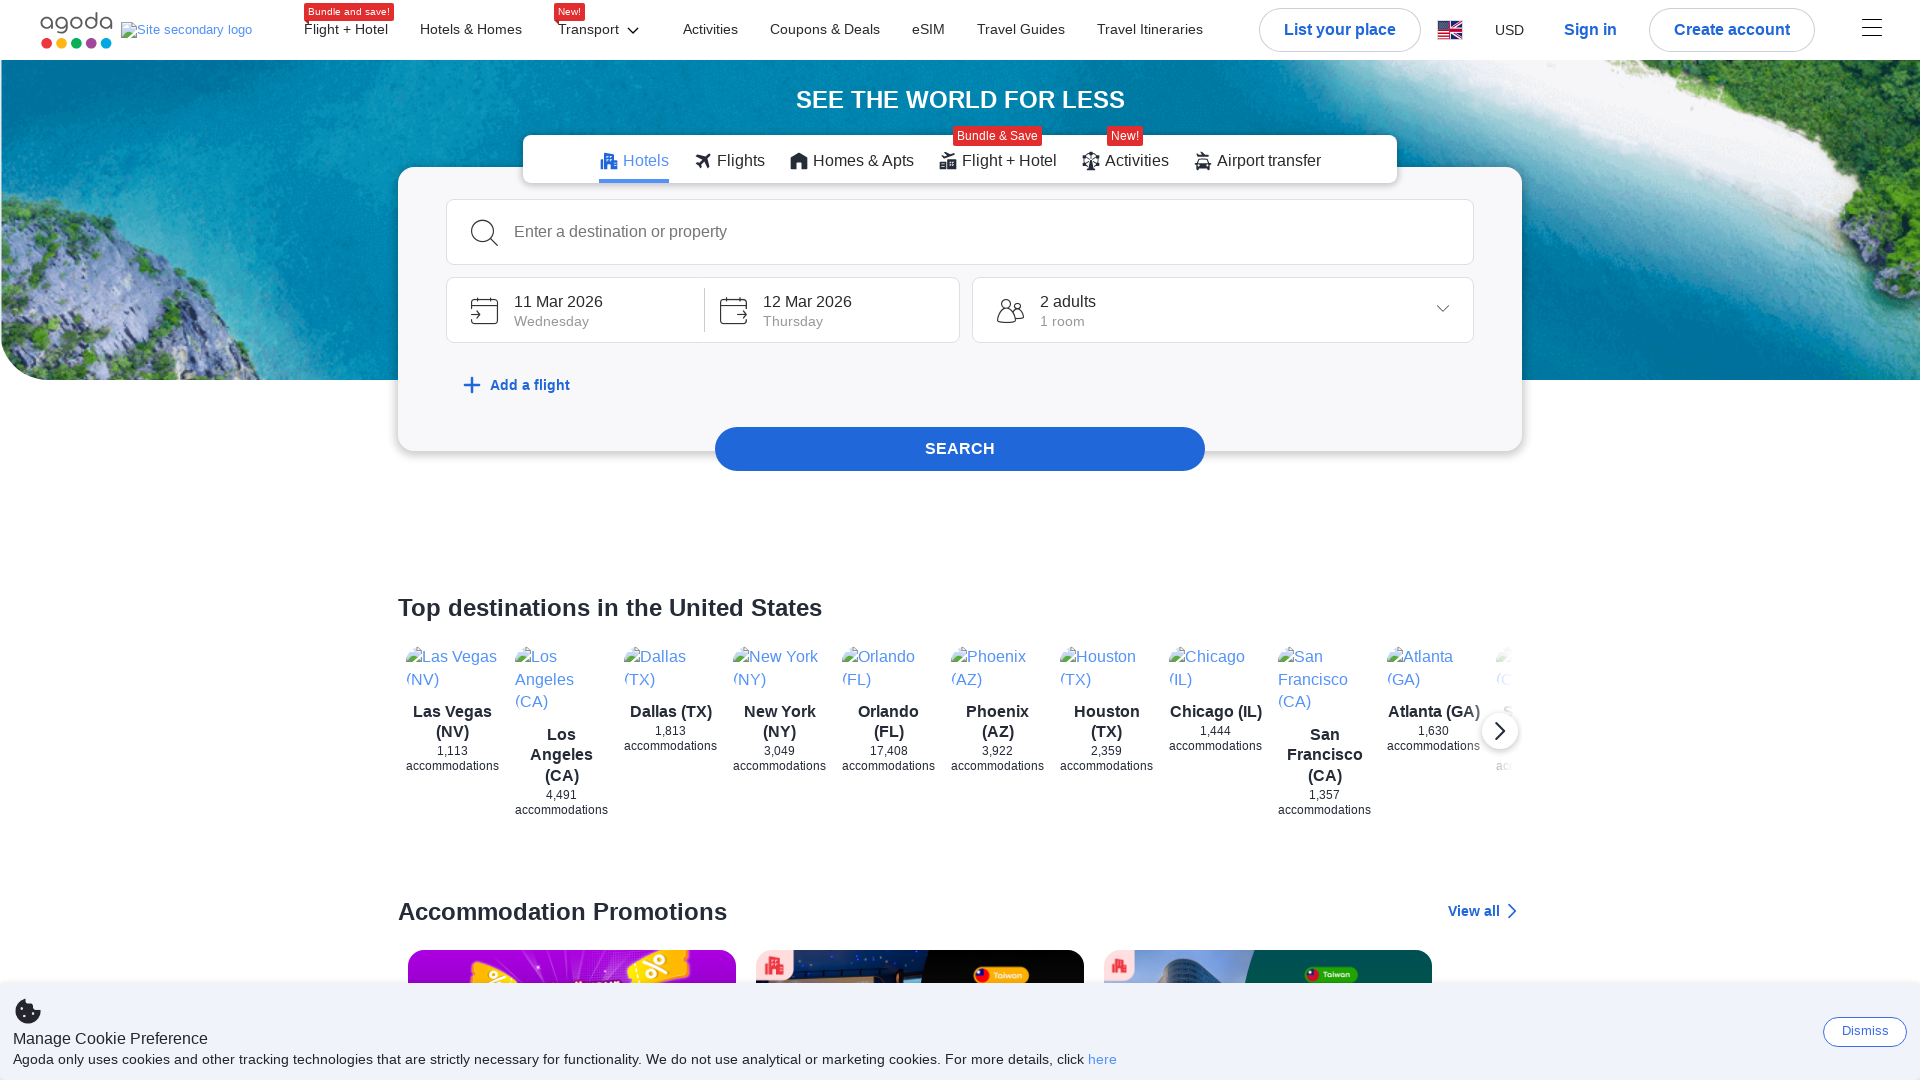

Repositioned browser window to 800x600 viewport
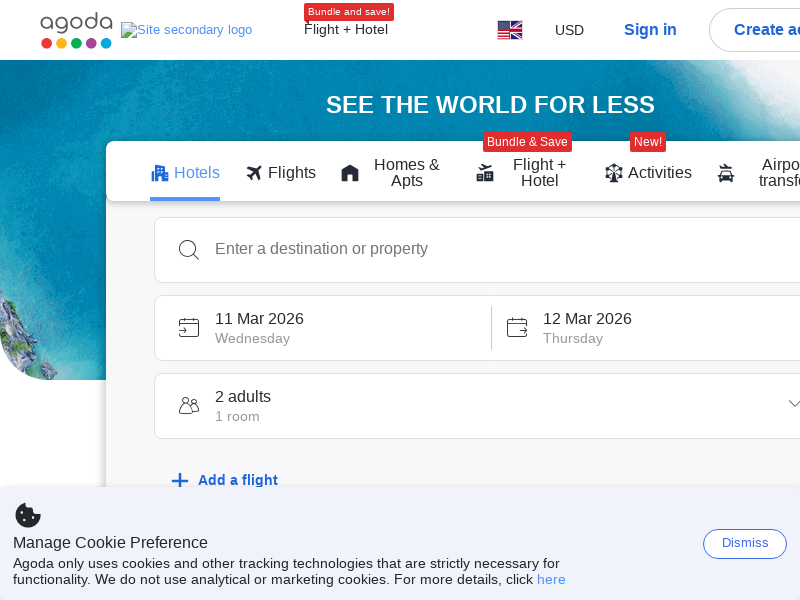

Waited for page to fully load on Agoda website
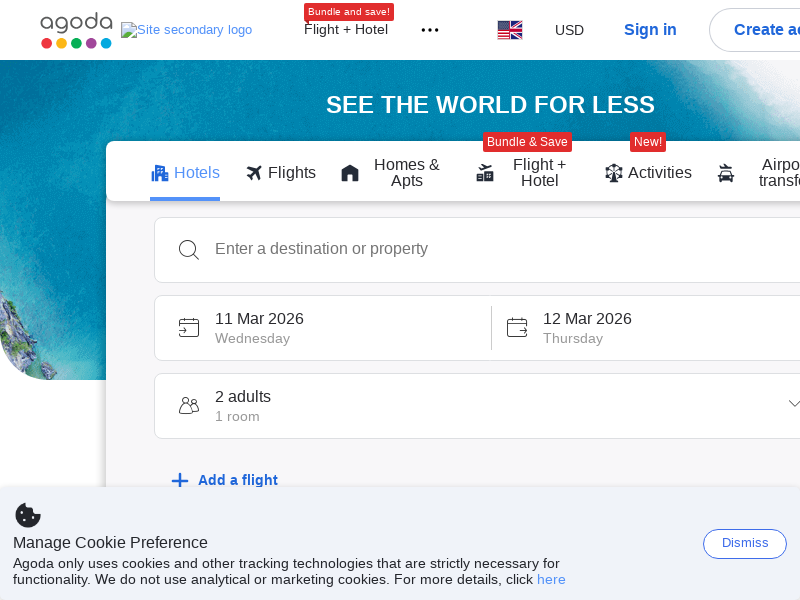

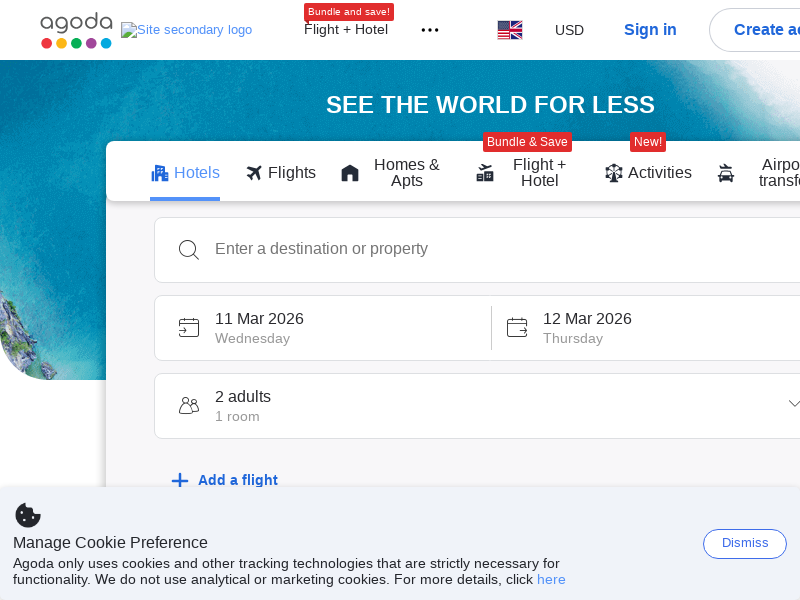